Tests browser scrolling functionality by performing horizontal and vertical scrolling in different directions on the Selenium documentation website

Starting URL: https://www.selenium.dev/

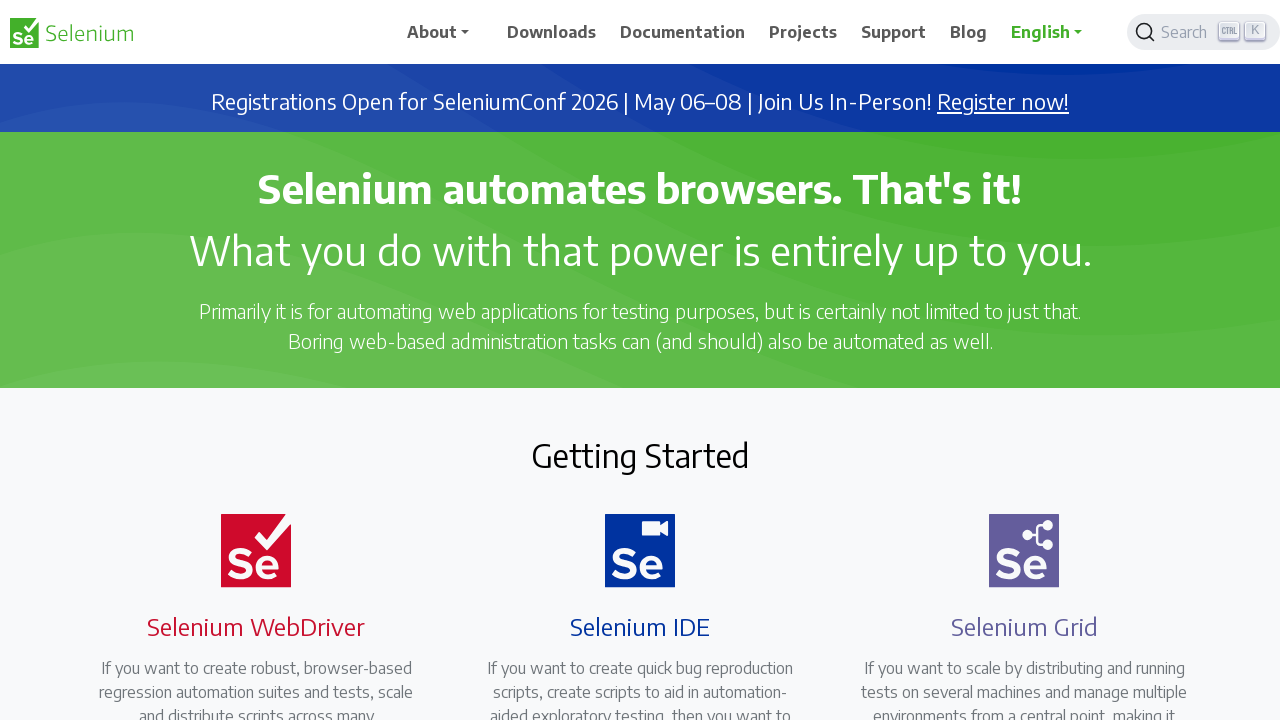

Scrolled horizontally to the right by 5000 pixels
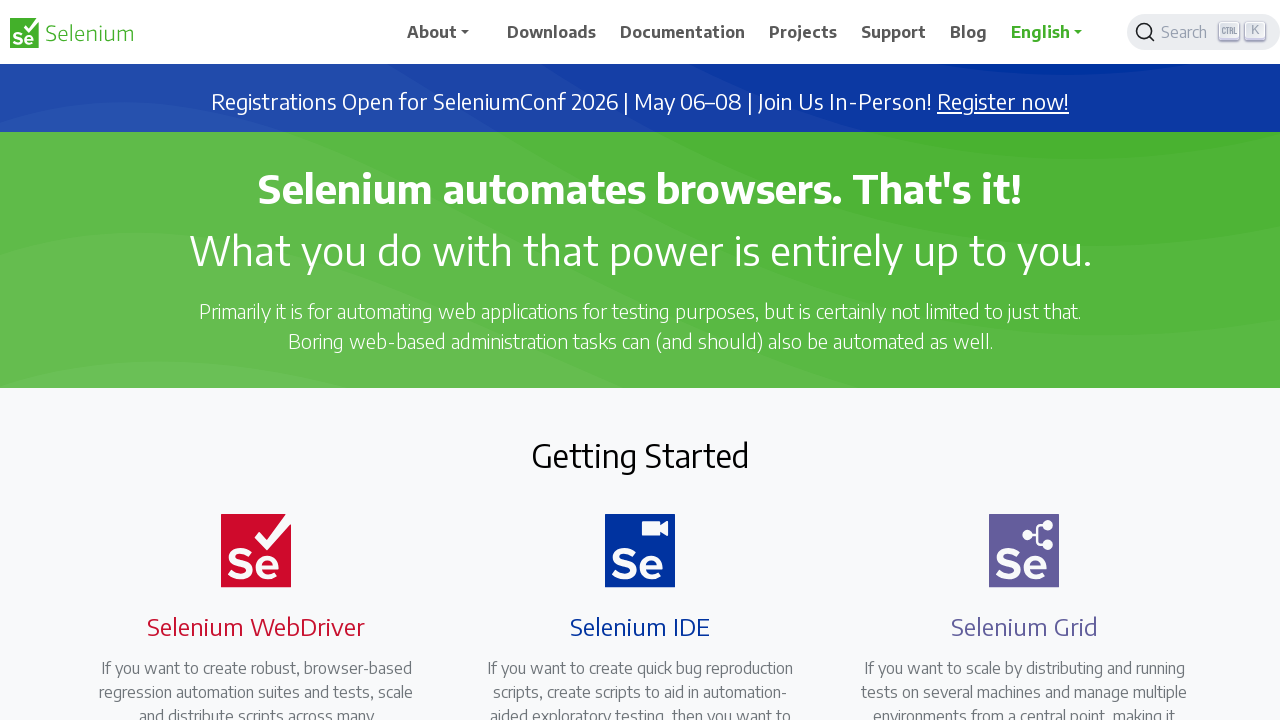

Waited 2 seconds after horizontal right scroll
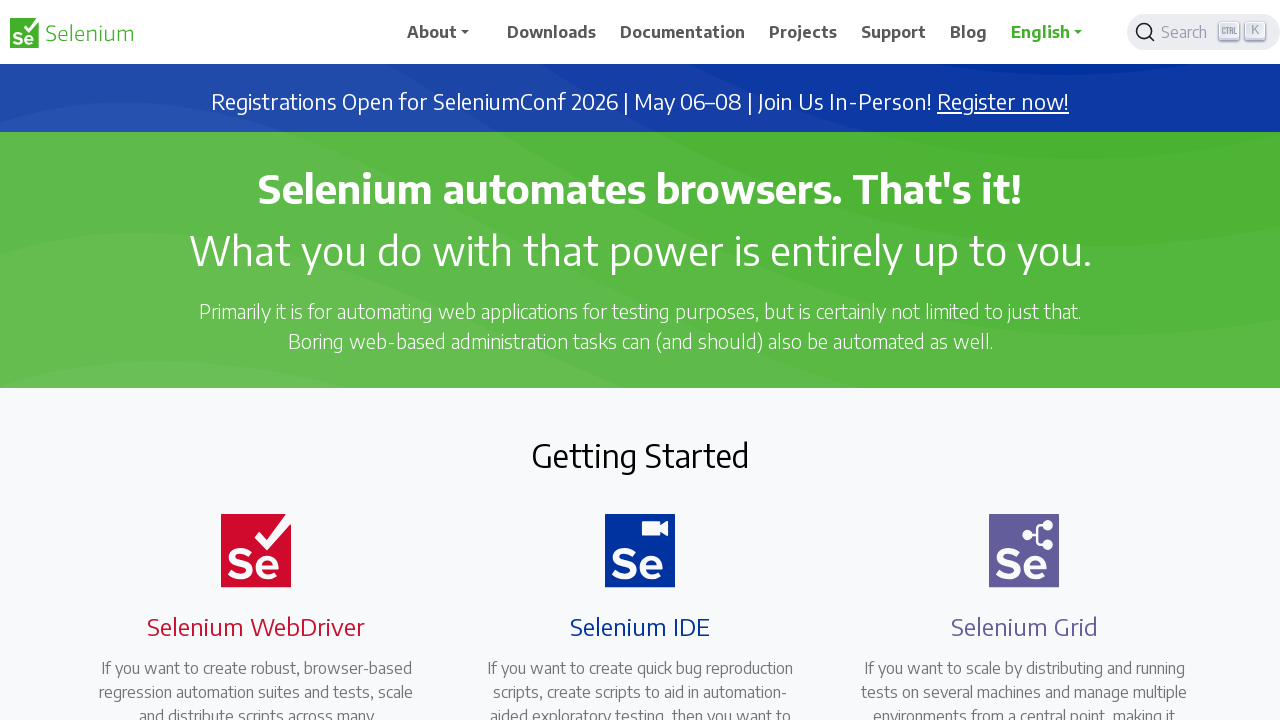

Scrolled horizontally to the left by 5000 pixels
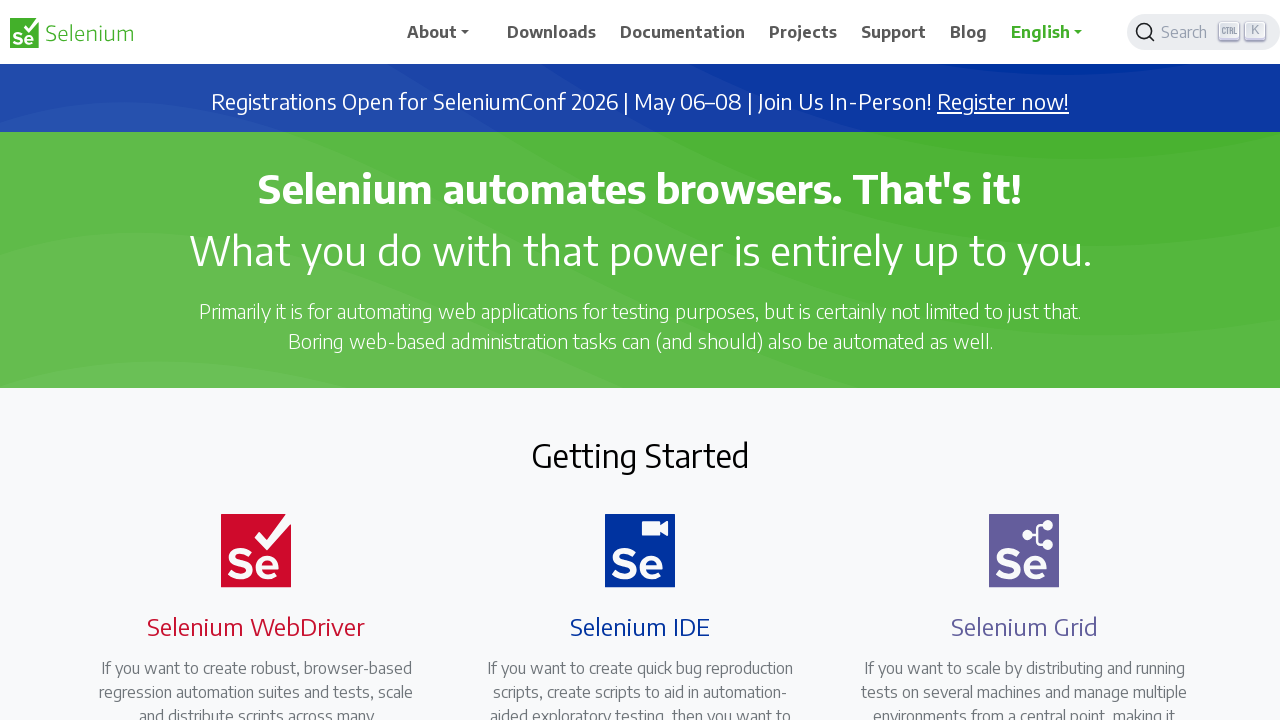

Waited 2 seconds after horizontal left scroll
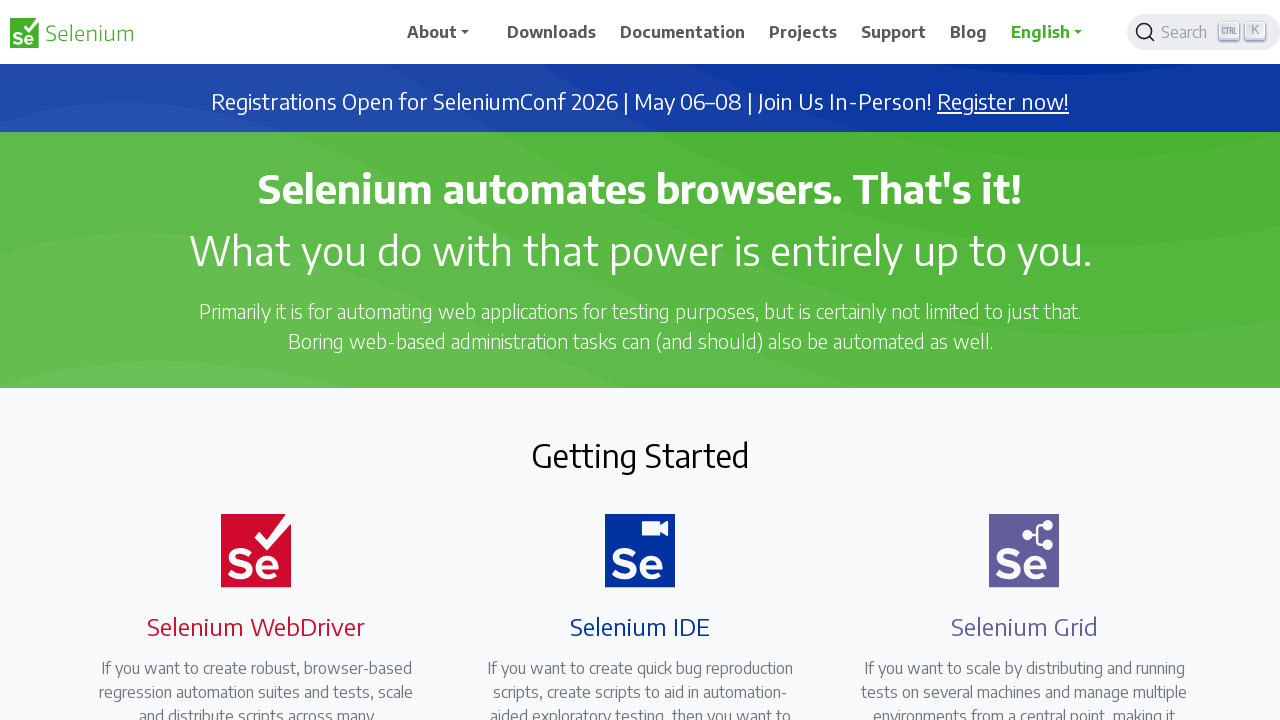

Scrolled vertically down by 500 pixels
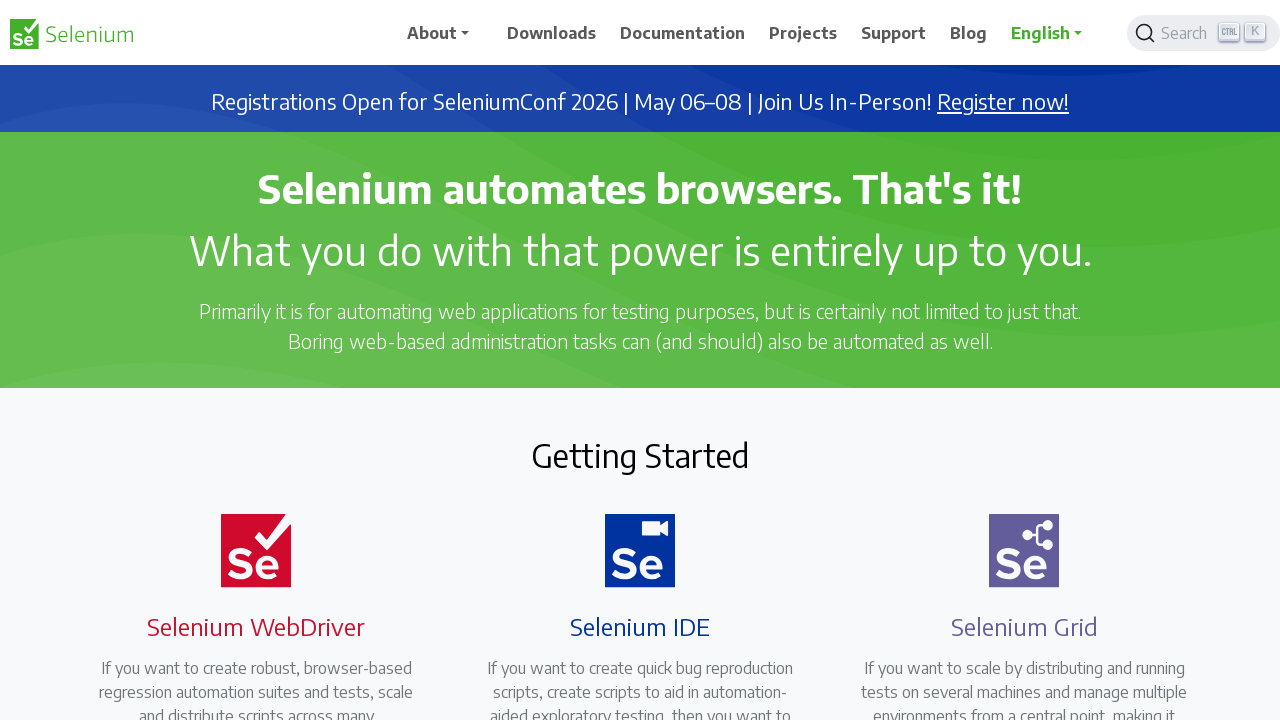

Waited 2 seconds after vertical down scroll
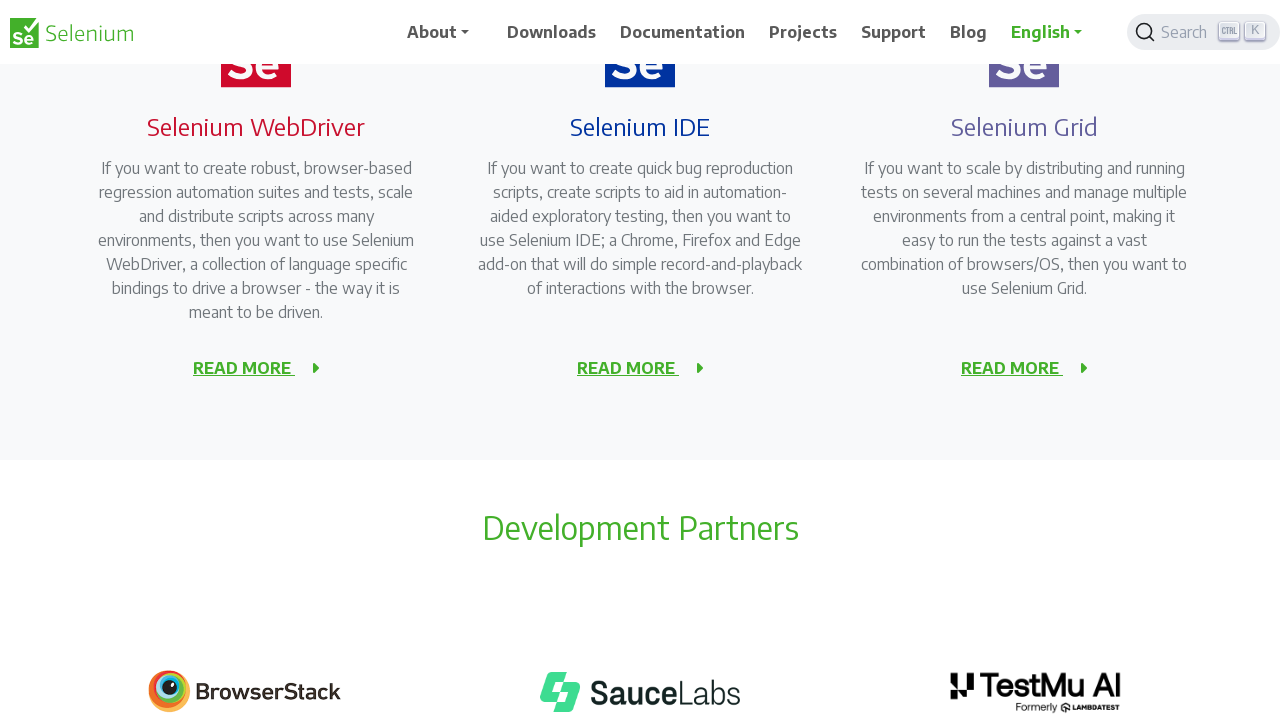

Scrolled vertically up by 500 pixels
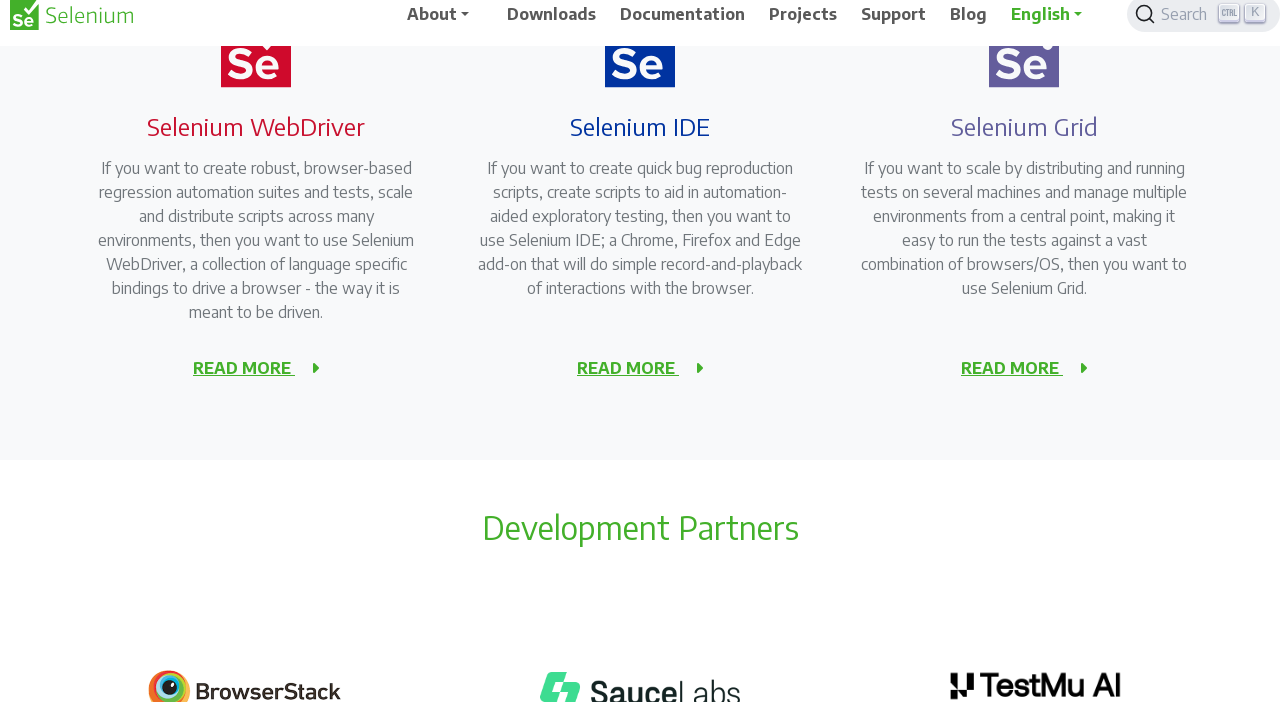

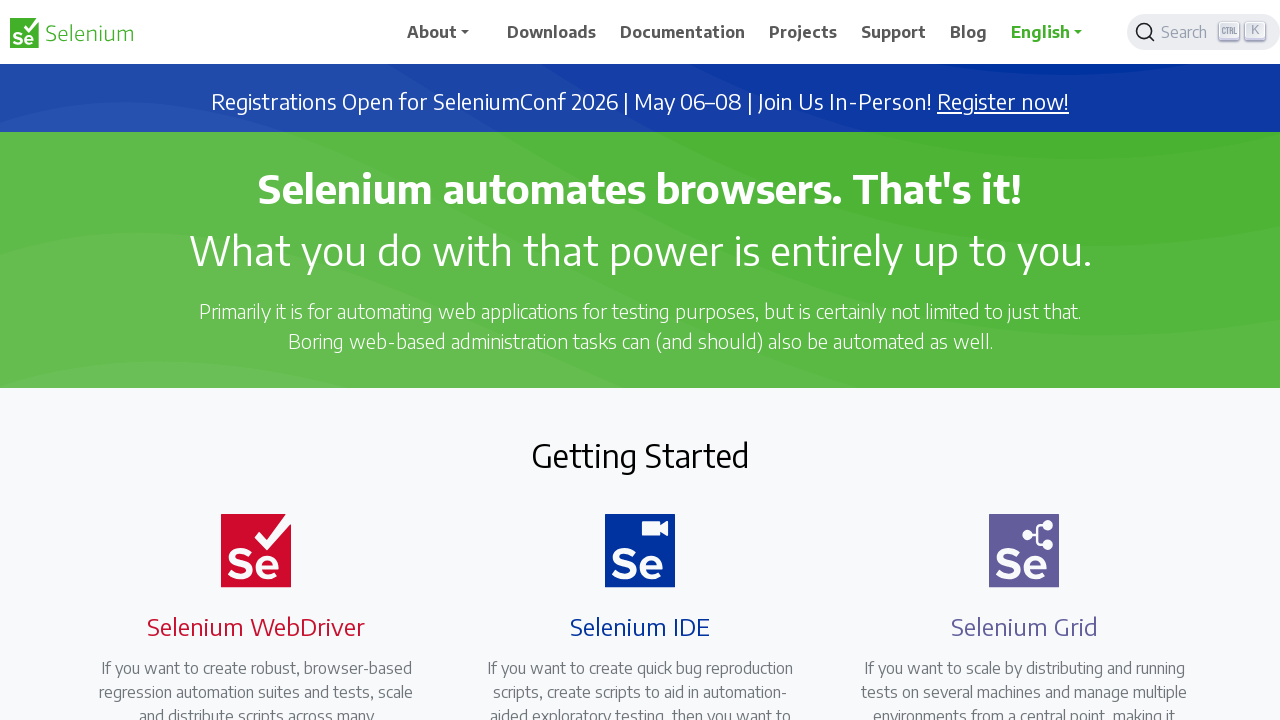